Tests that pressing Escape while editing cancels the edit and restores original text

Starting URL: https://demo.playwright.dev/todomvc

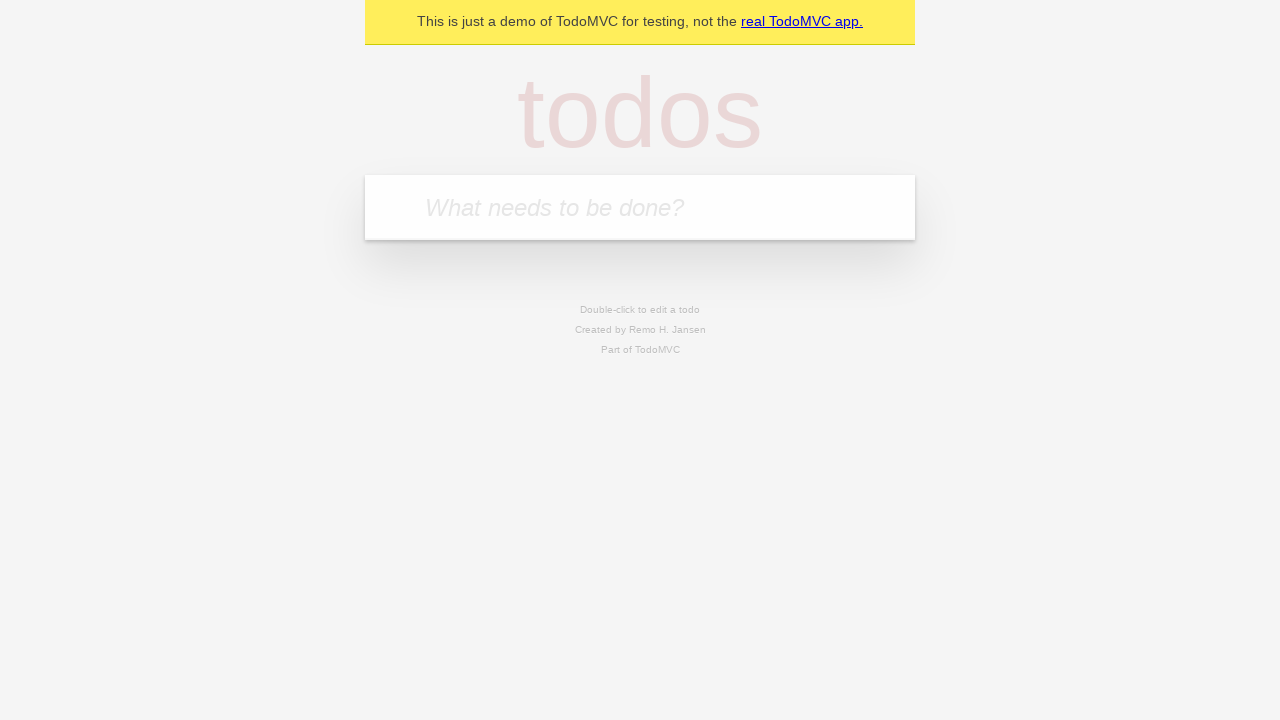

Filled todo input with 'buy some cheese' on internal:attr=[placeholder="What needs to be done?"i]
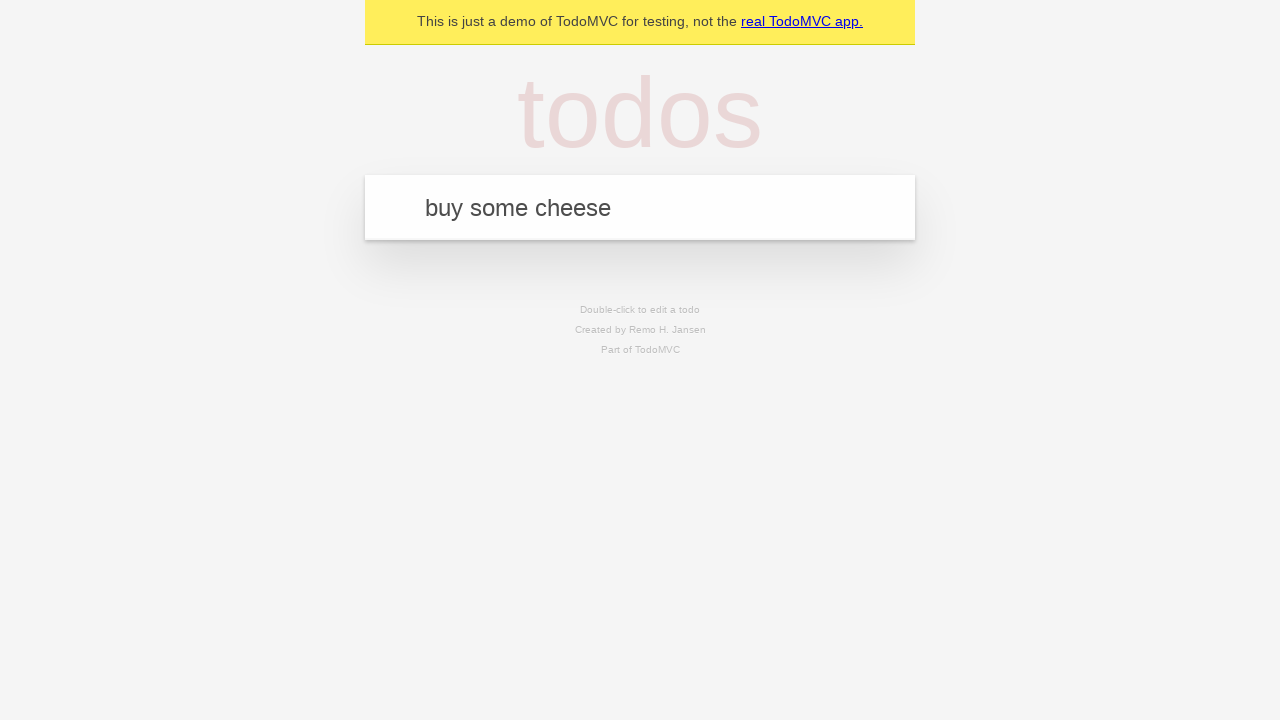

Pressed Enter to create first todo on internal:attr=[placeholder="What needs to be done?"i]
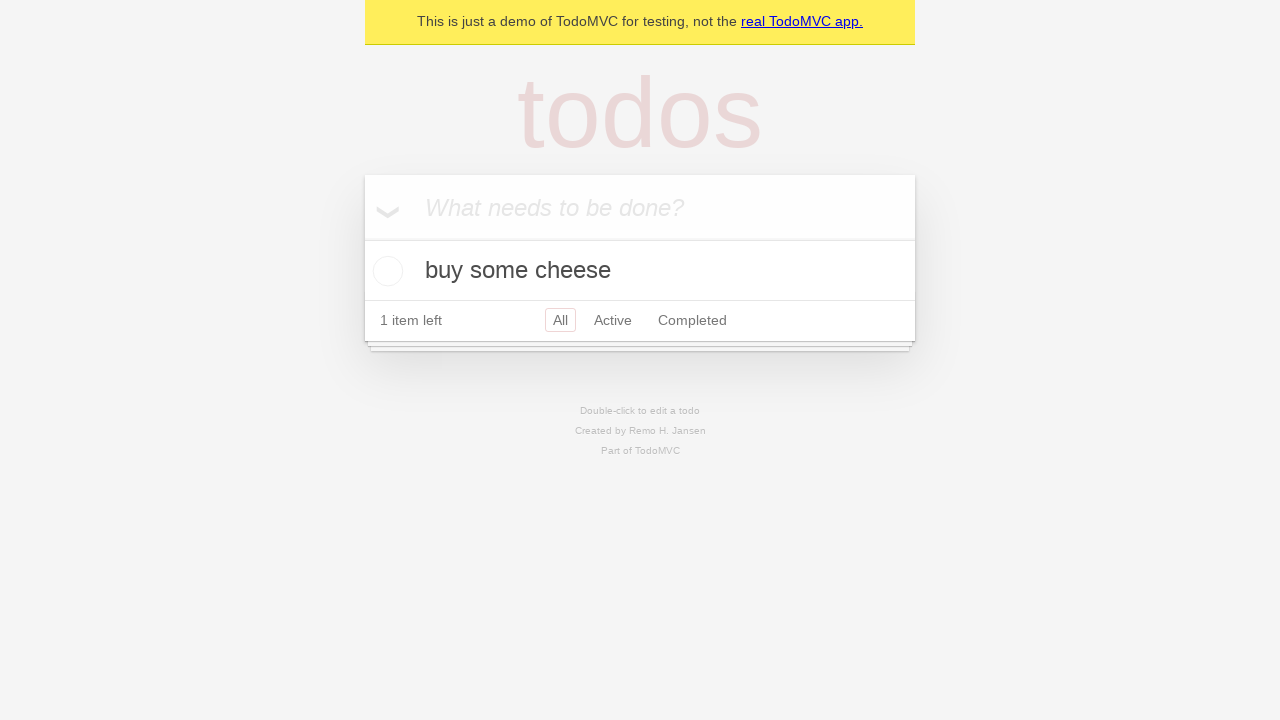

Filled todo input with 'feed the cat' on internal:attr=[placeholder="What needs to be done?"i]
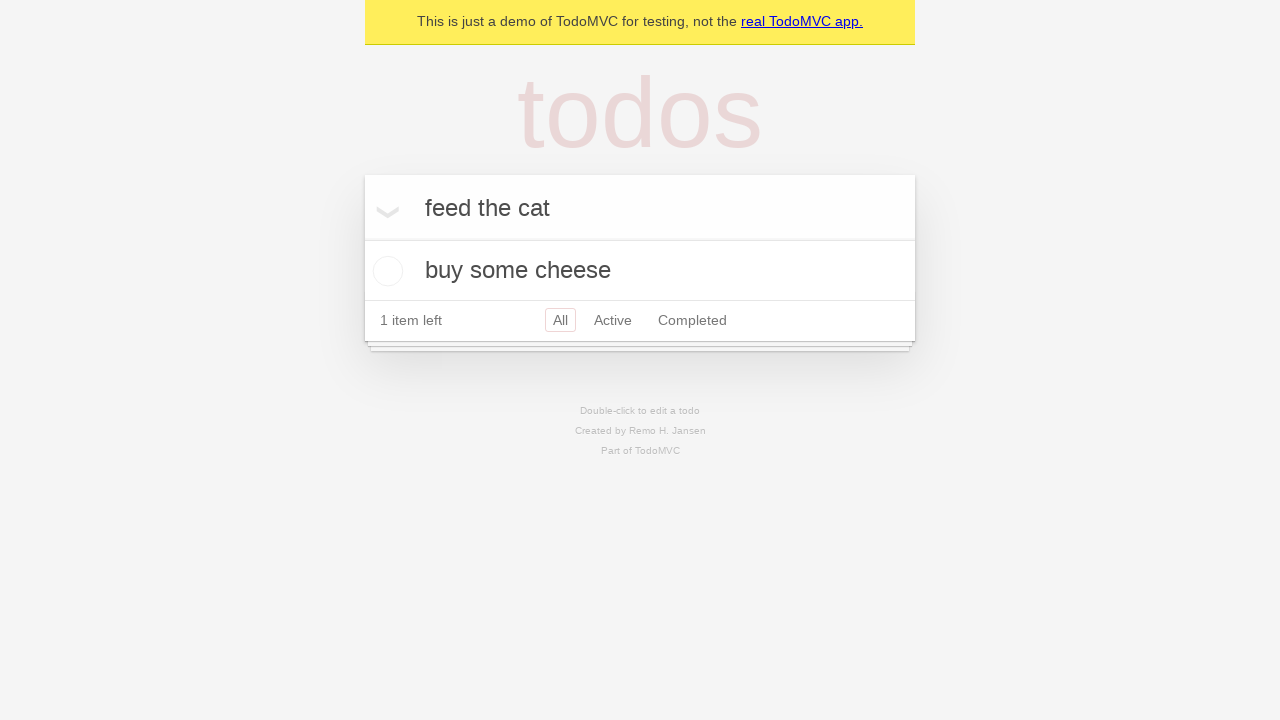

Pressed Enter to create second todo on internal:attr=[placeholder="What needs to be done?"i]
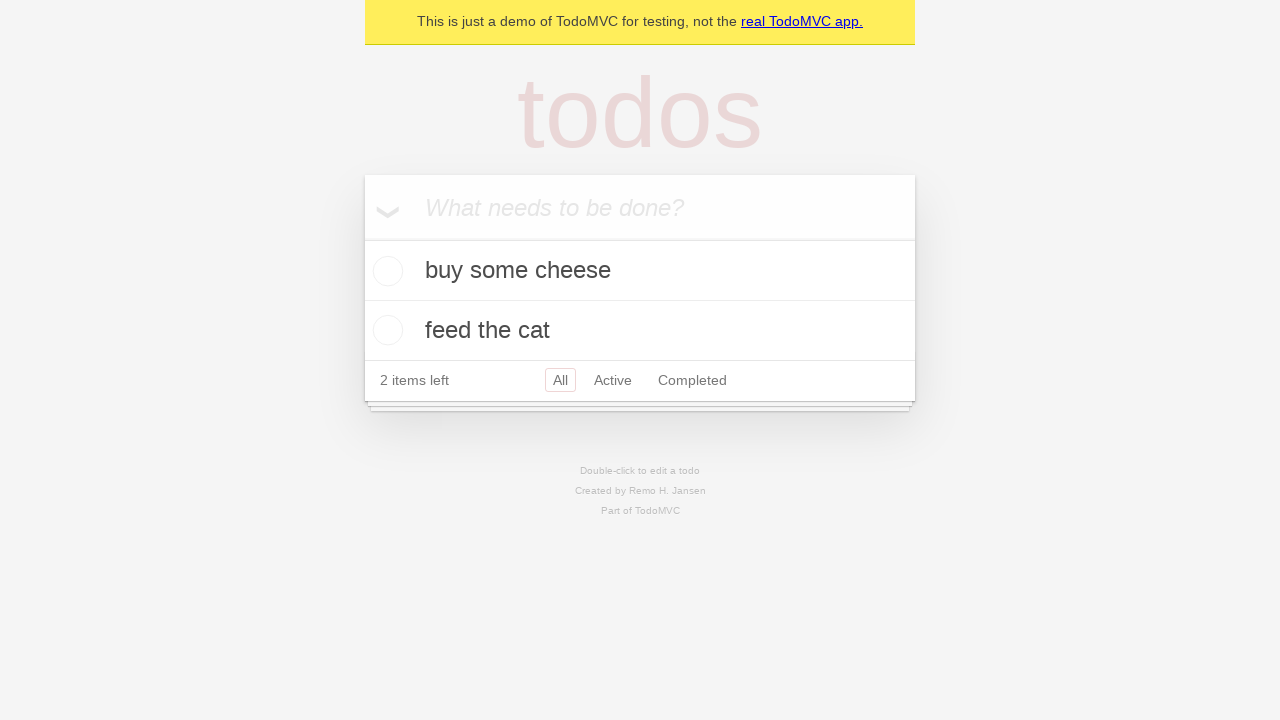

Filled todo input with 'book a doctors appointment' on internal:attr=[placeholder="What needs to be done?"i]
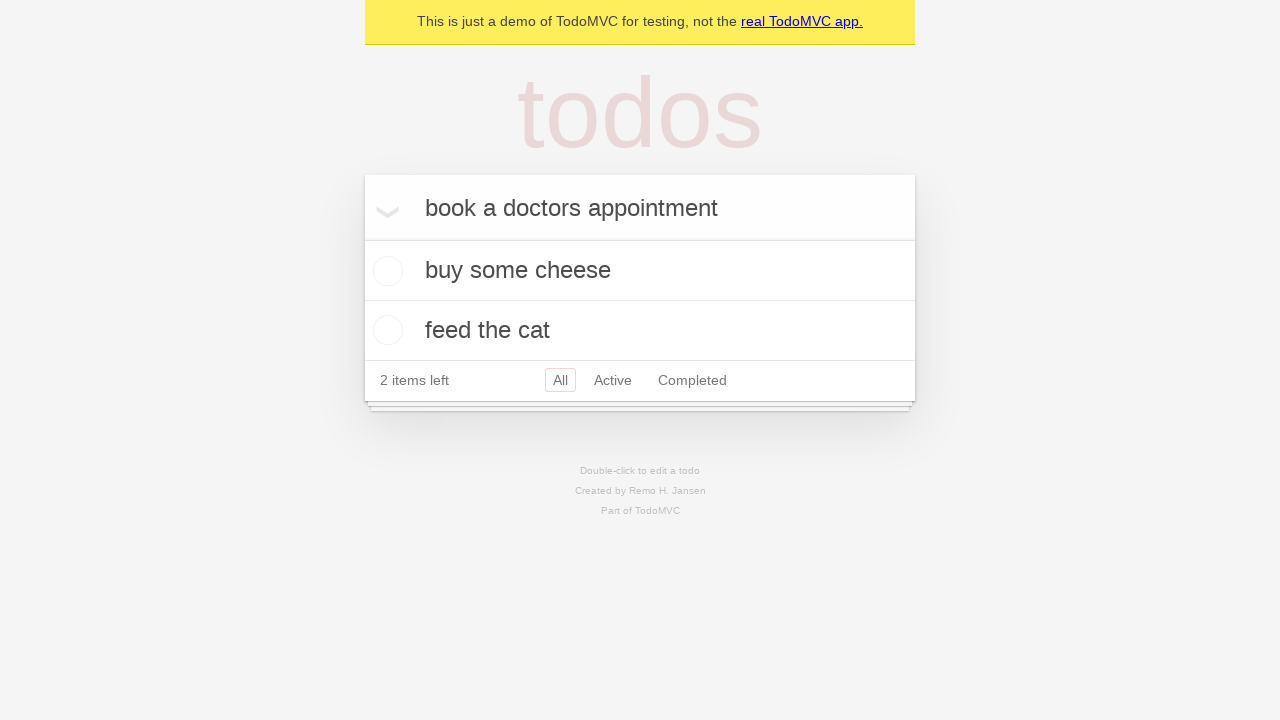

Pressed Enter to create third todo on internal:attr=[placeholder="What needs to be done?"i]
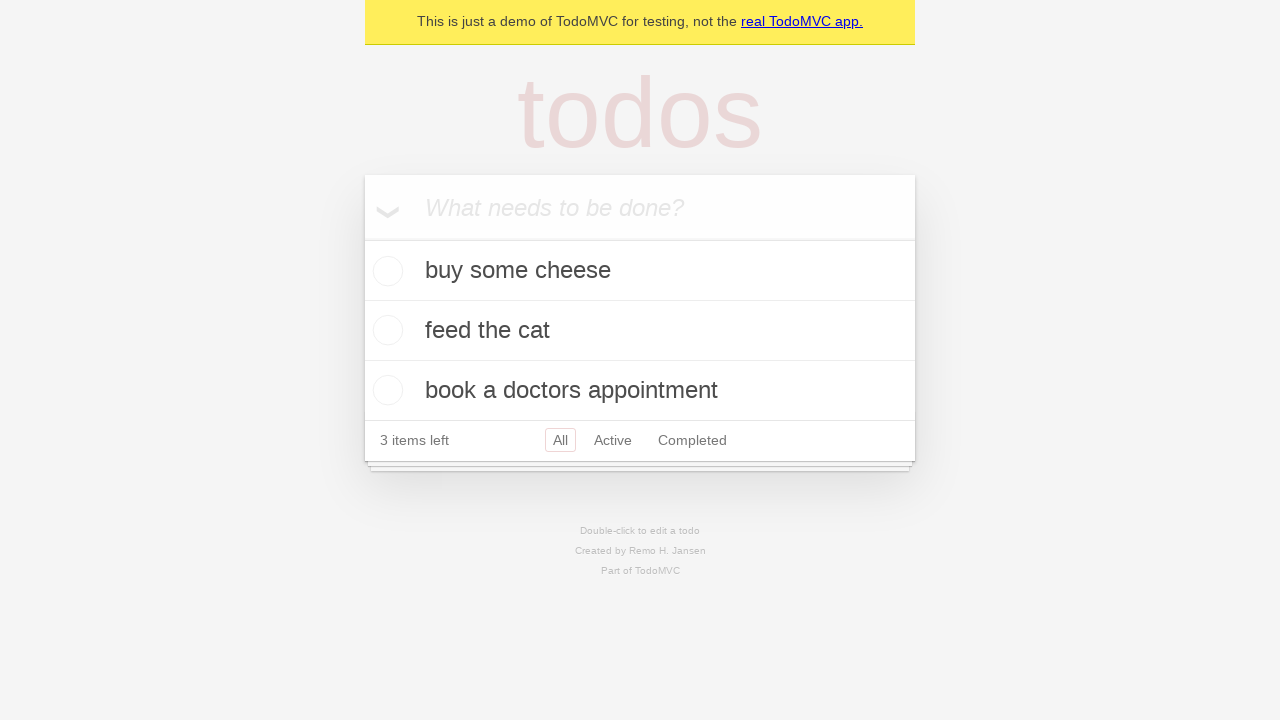

Double-clicked second todo item to enter edit mode at (640, 331) on internal:testid=[data-testid="todo-item"s] >> nth=1
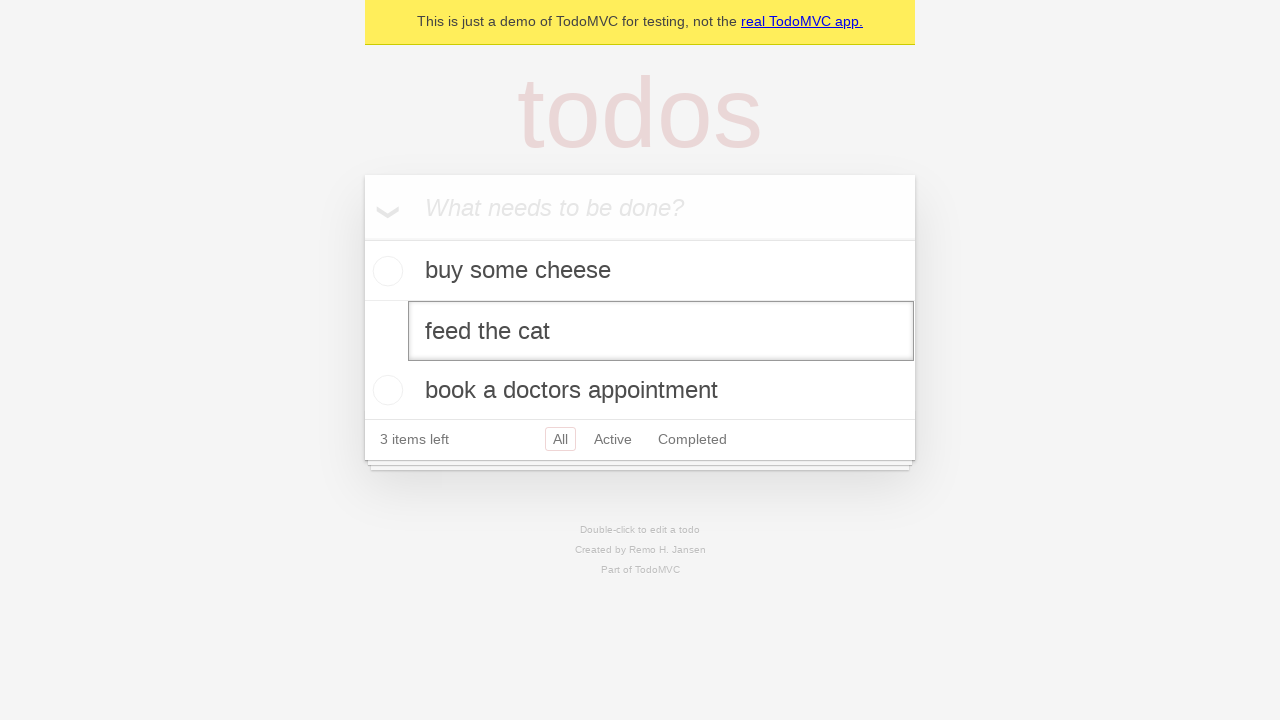

Filled edit input with 'buy some sausages' on internal:testid=[data-testid="todo-item"s] >> nth=1 >> internal:role=textbox[nam
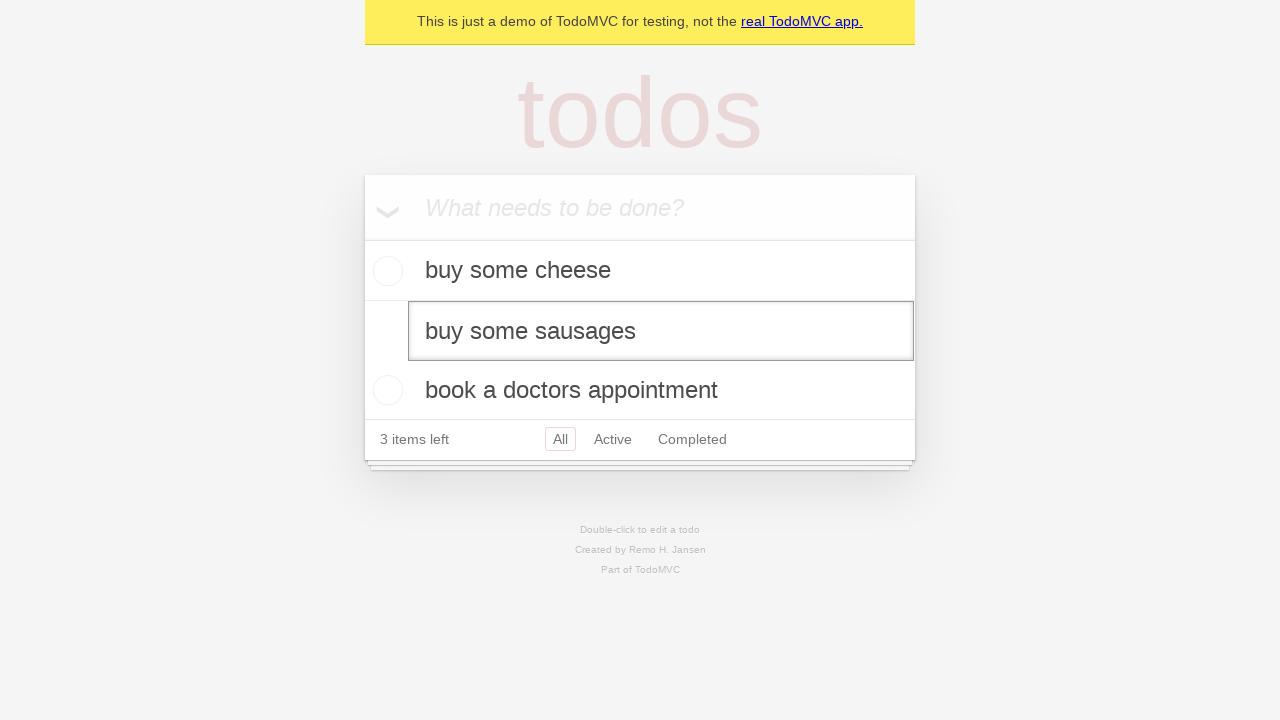

Pressed Escape to cancel edit and restore original text on internal:testid=[data-testid="todo-item"s] >> nth=1 >> internal:role=textbox[nam
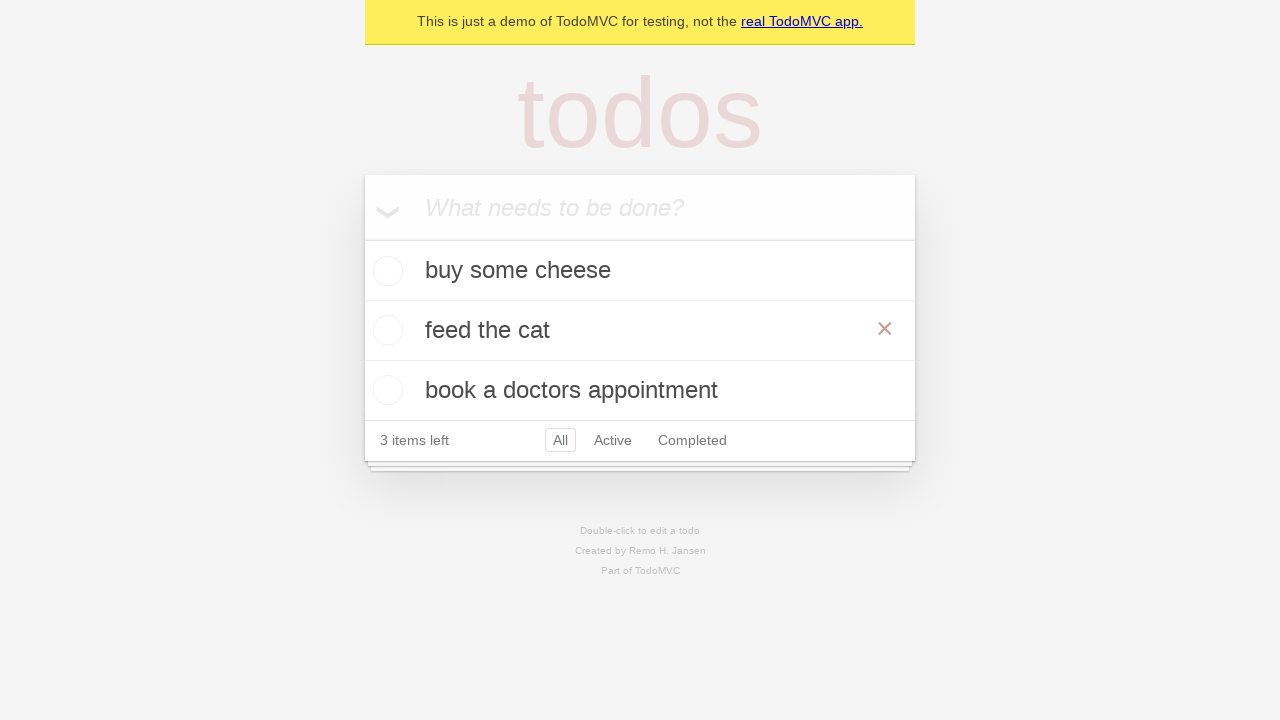

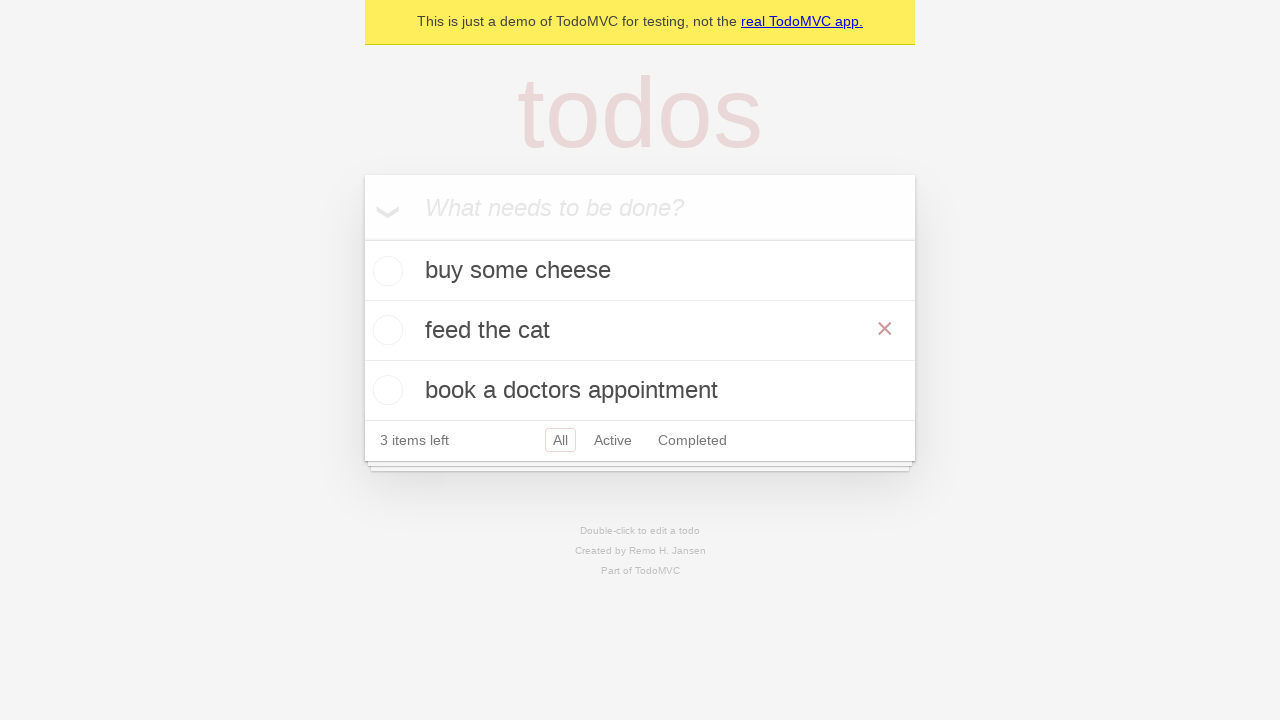